Tests window handling by clicking a link that opens a new window and verifying the title of the new window

Starting URL: https://testcenter.techproeducation.com/index.php?page=multiple-windows

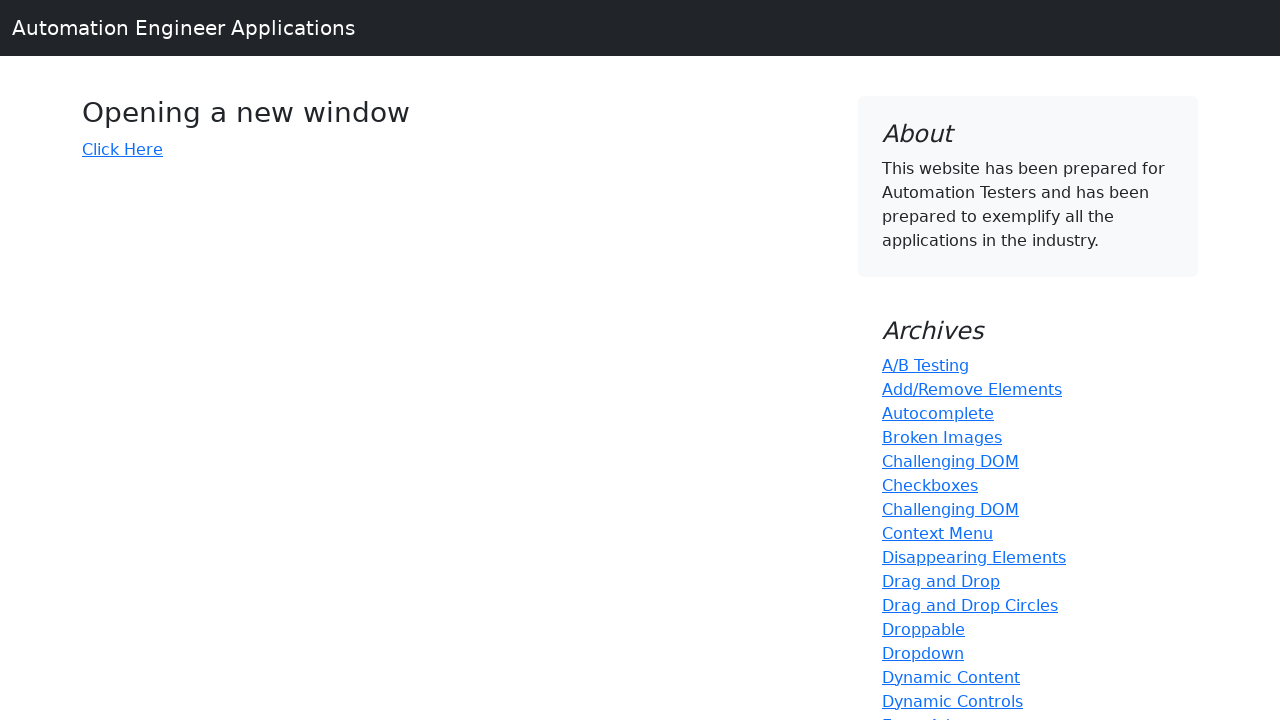

Verified main window title is 'Windows'
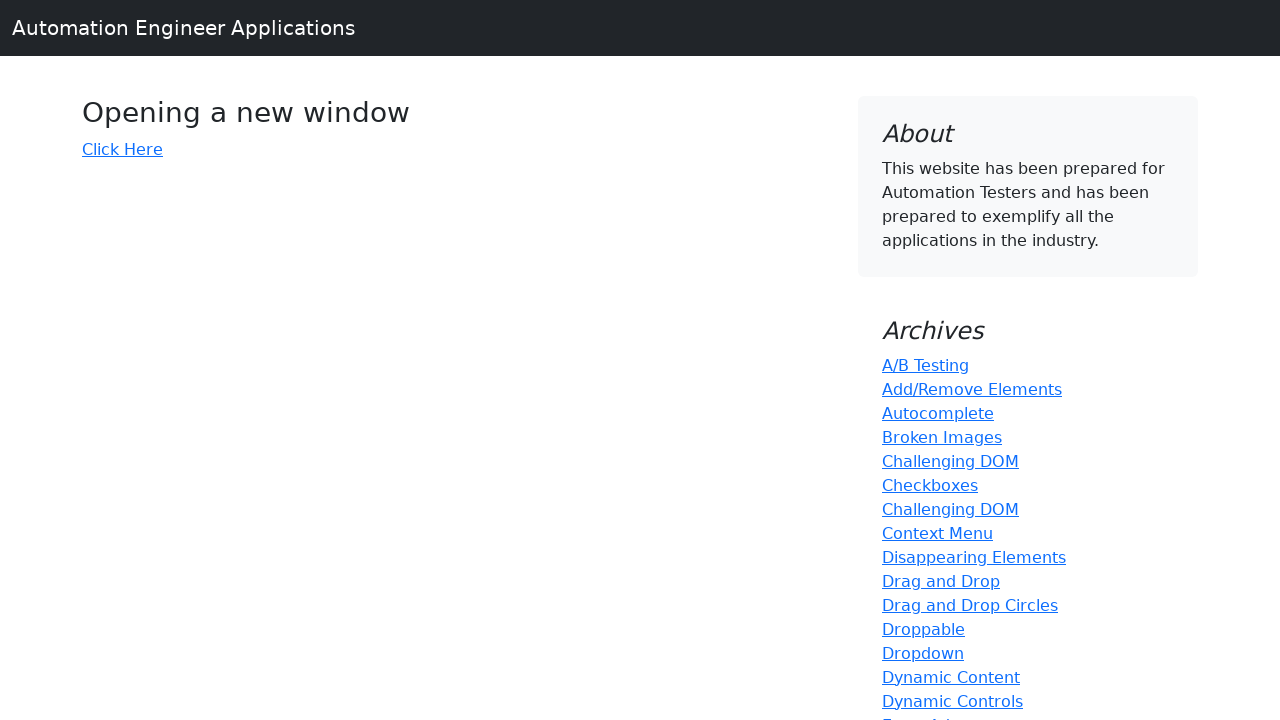

Clicked link to open new window at (122, 149) on a[href='index.php?page=new-windows']
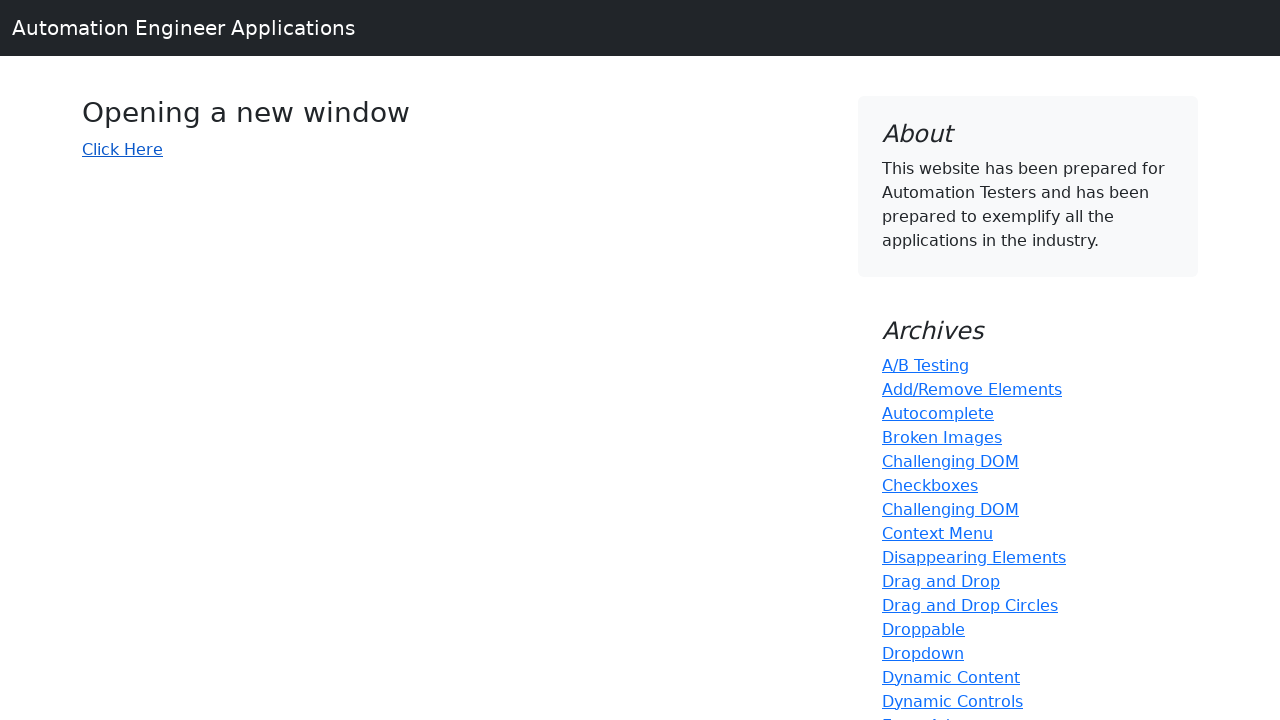

New window popup captured
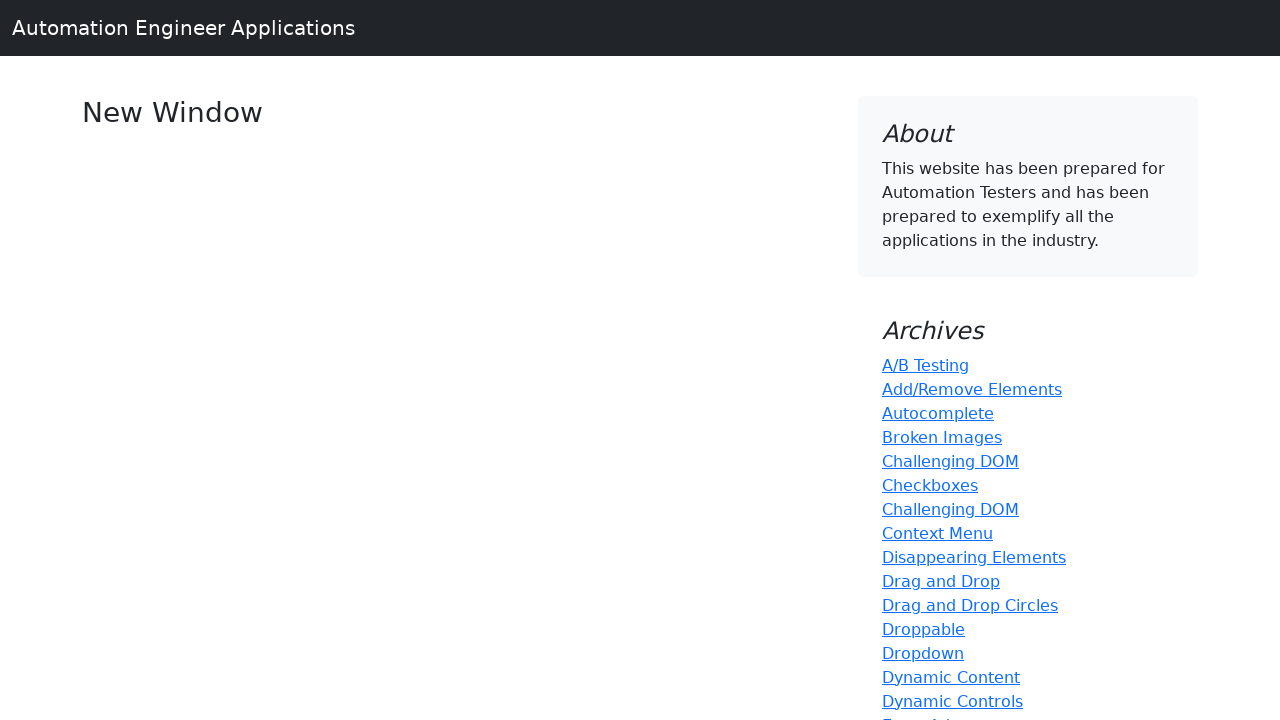

Verified new window title is 'New Window'
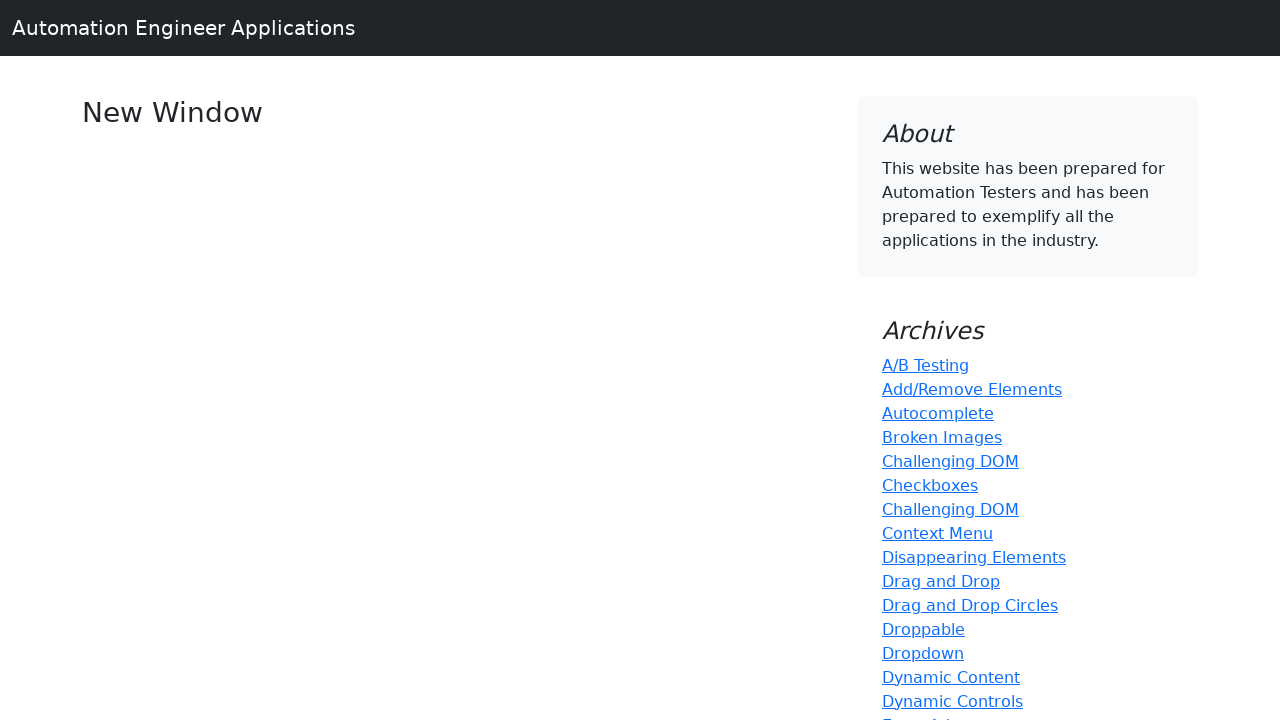

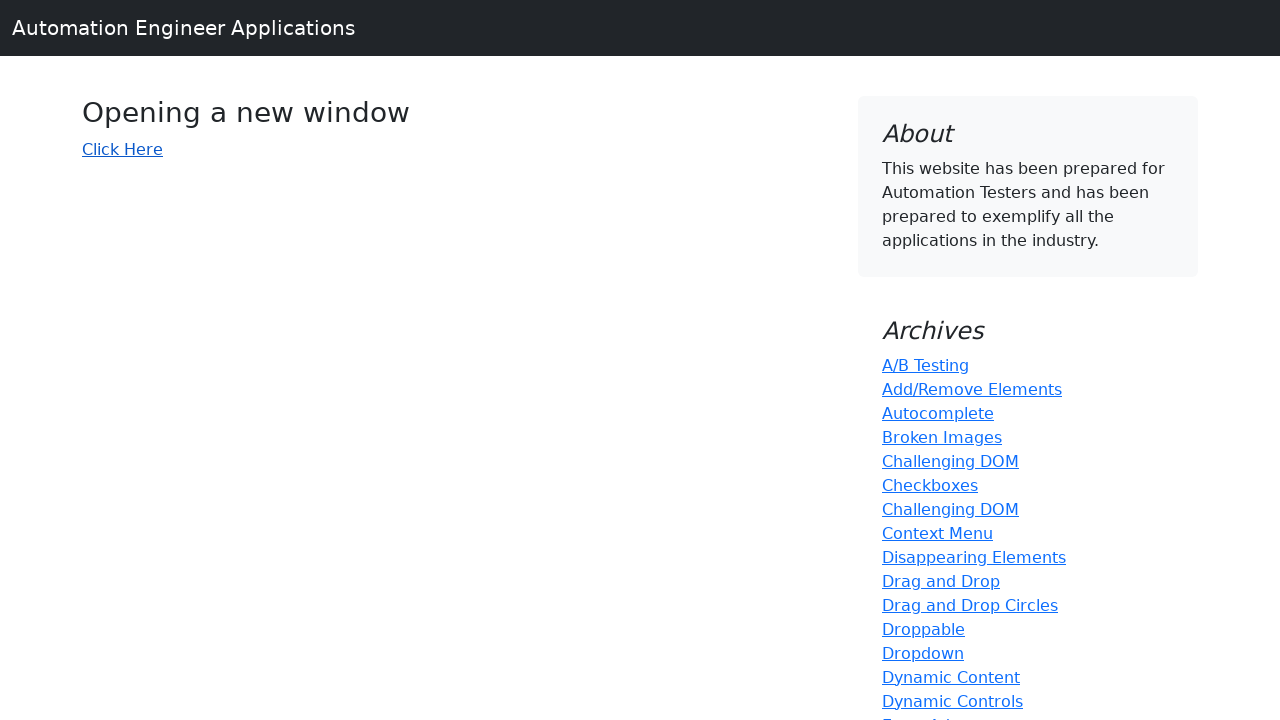